Tests navigation through a paginated interface by clicking on various page links

Starting URL: https://bonigarcia.dev/selenium-webdriver-java/navigation1.html

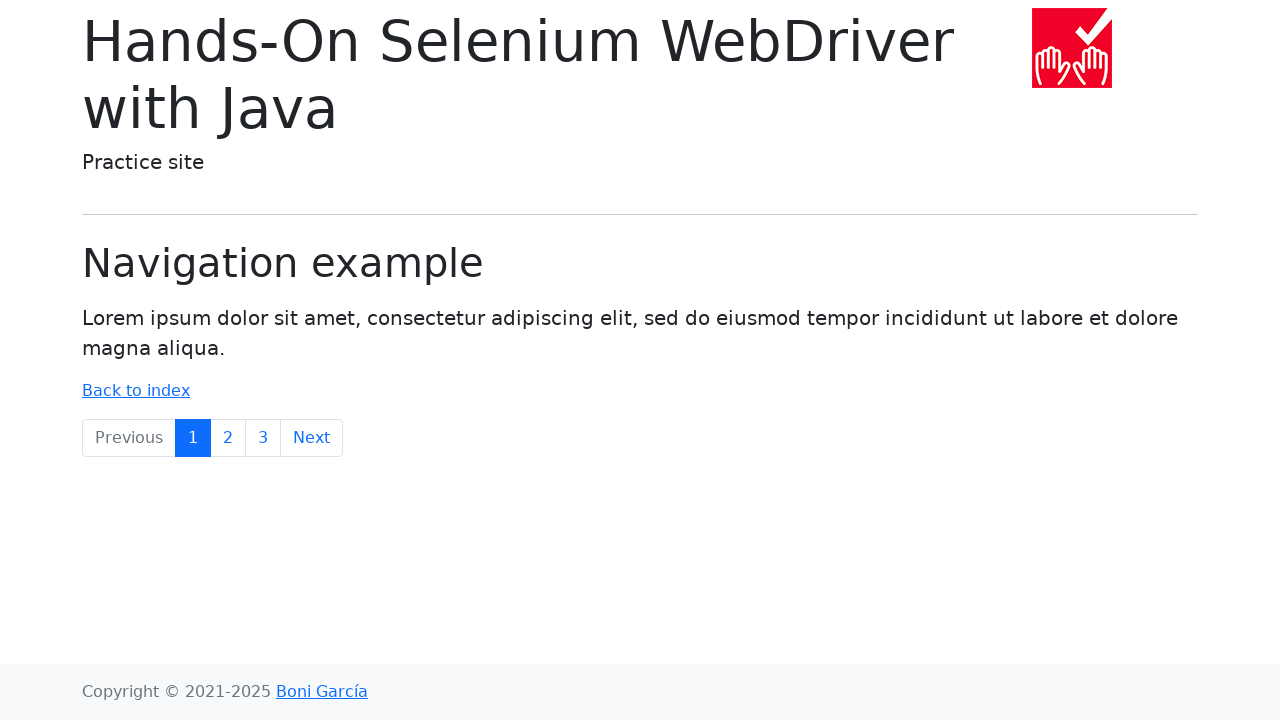

Clicked on Next link to navigate to next page at (312, 438) on xpath=//a[contains(text(),'Next')]
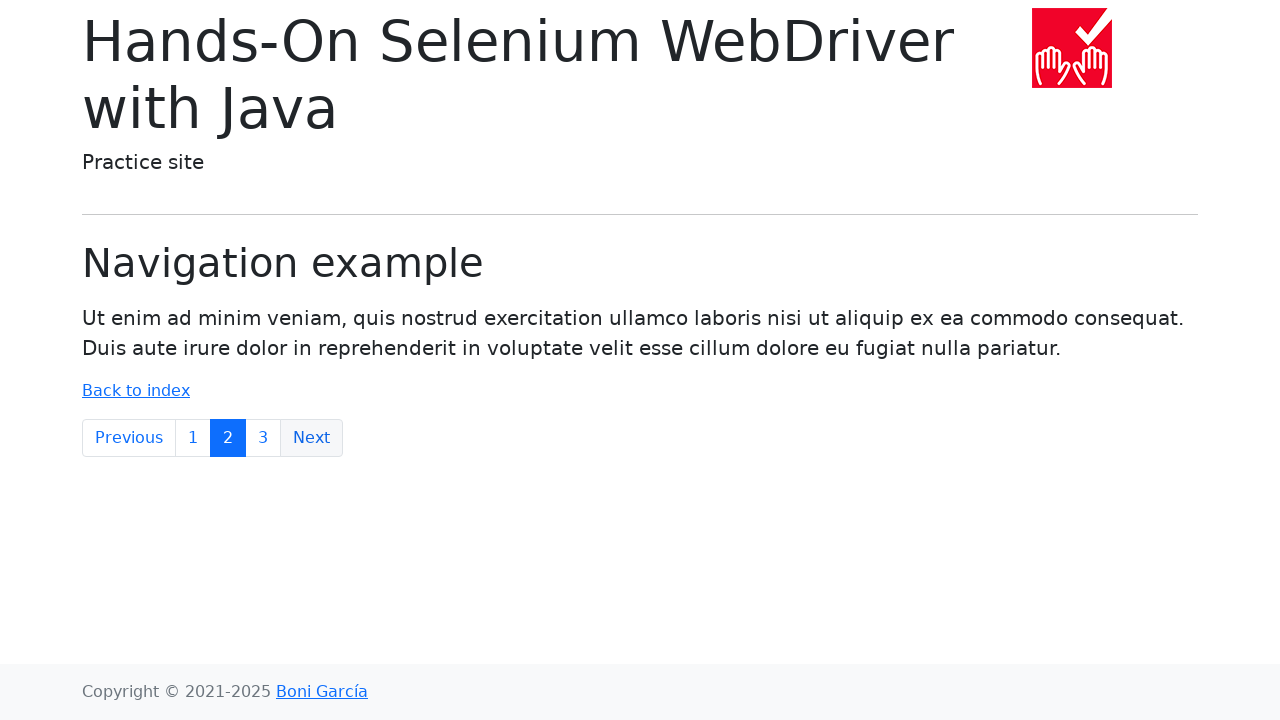

Clicked on page 3 link at (263, 438) on text='3'
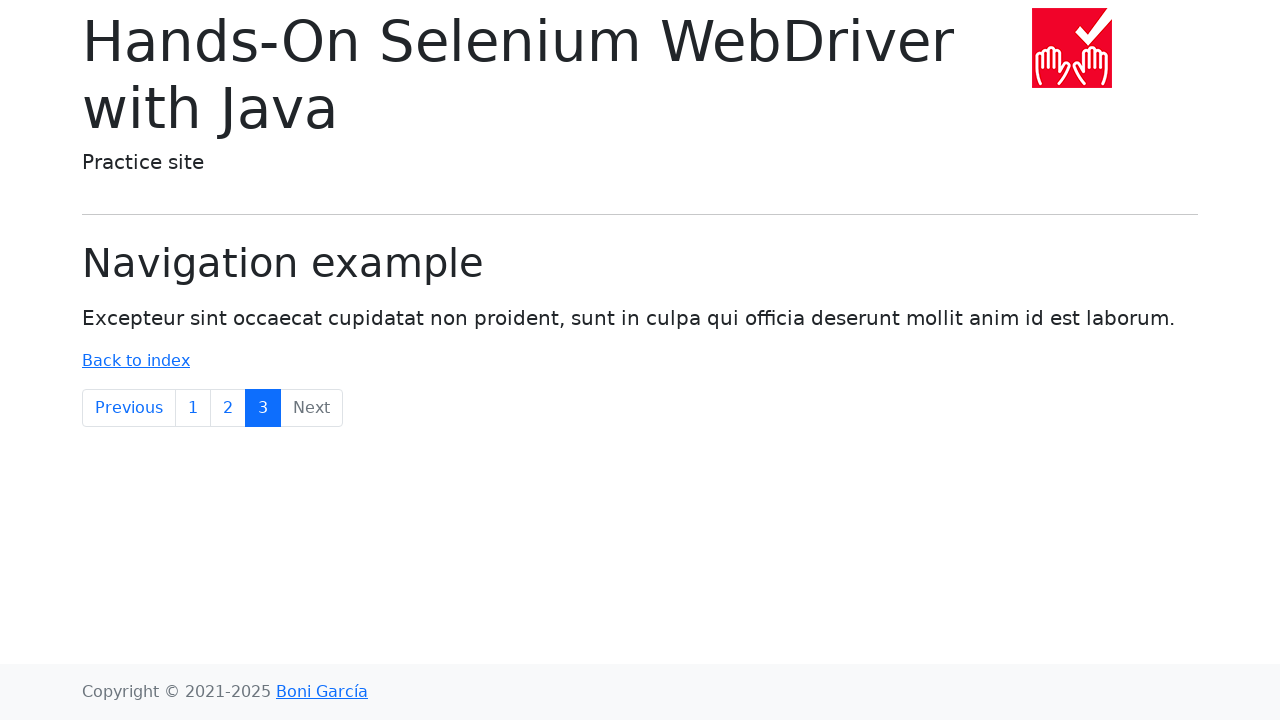

Clicked on page 2 link at (228, 408) on xpath=//a[text()='2']
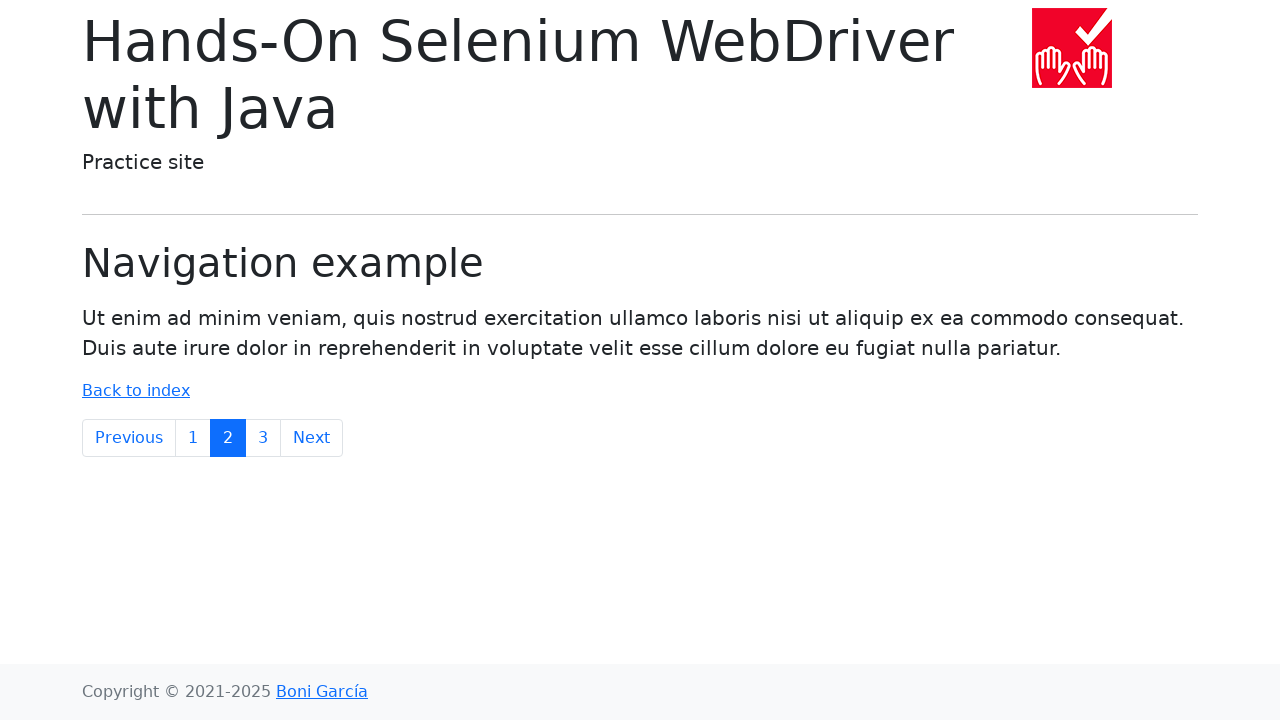

Clicked on Previous link to navigate to previous page at (129, 438) on text='Previous'
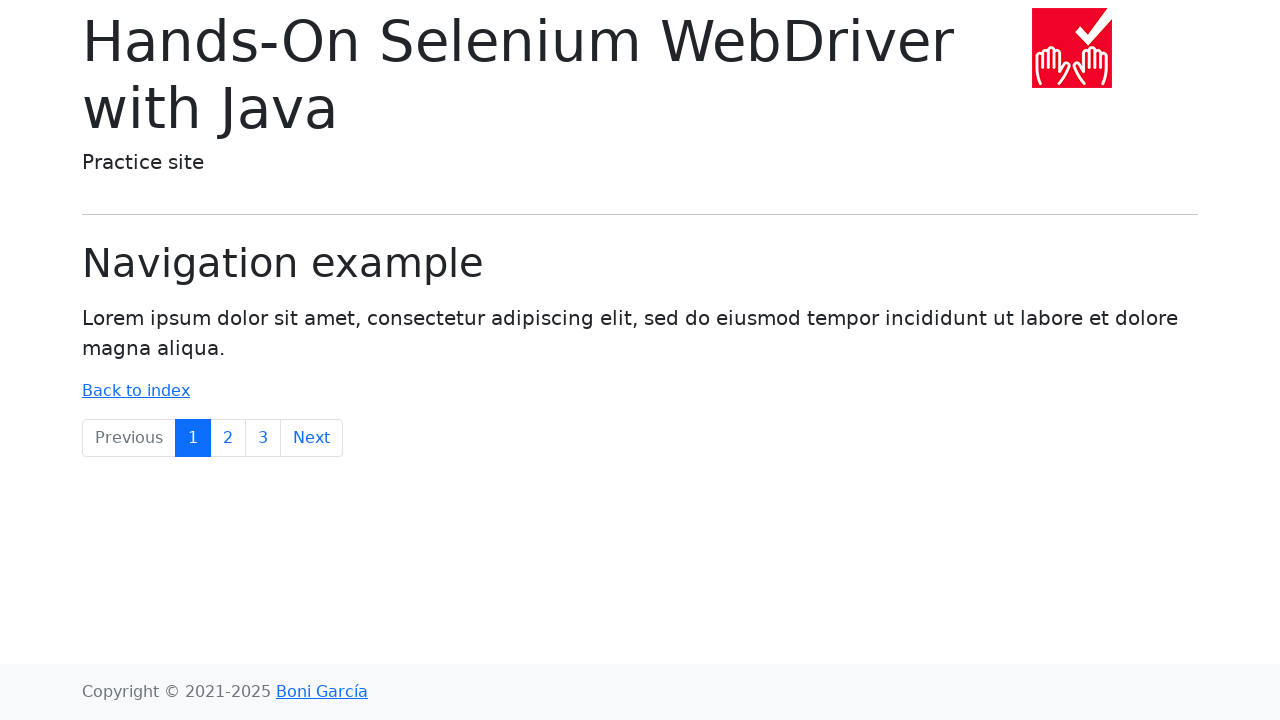

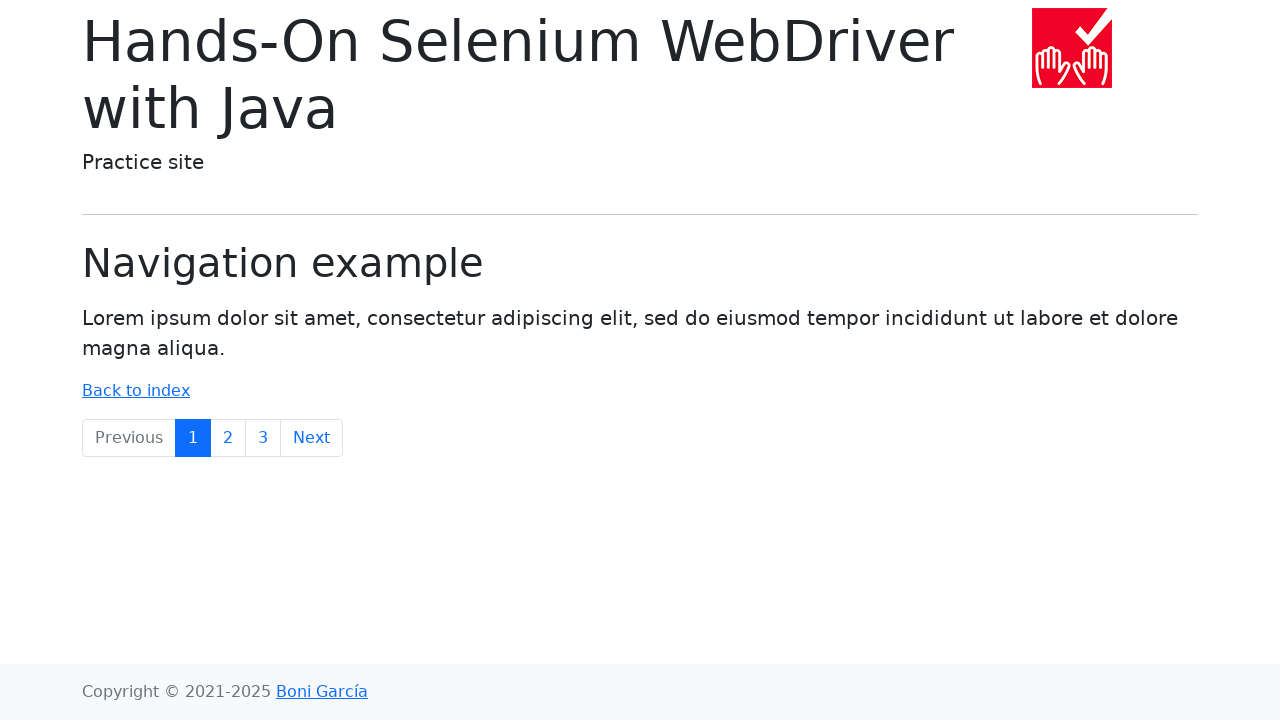